Clicks on the Docs link in the header and verifies the page title changes to the Getting Started documentation page

Starting URL: https://webdriver.io/

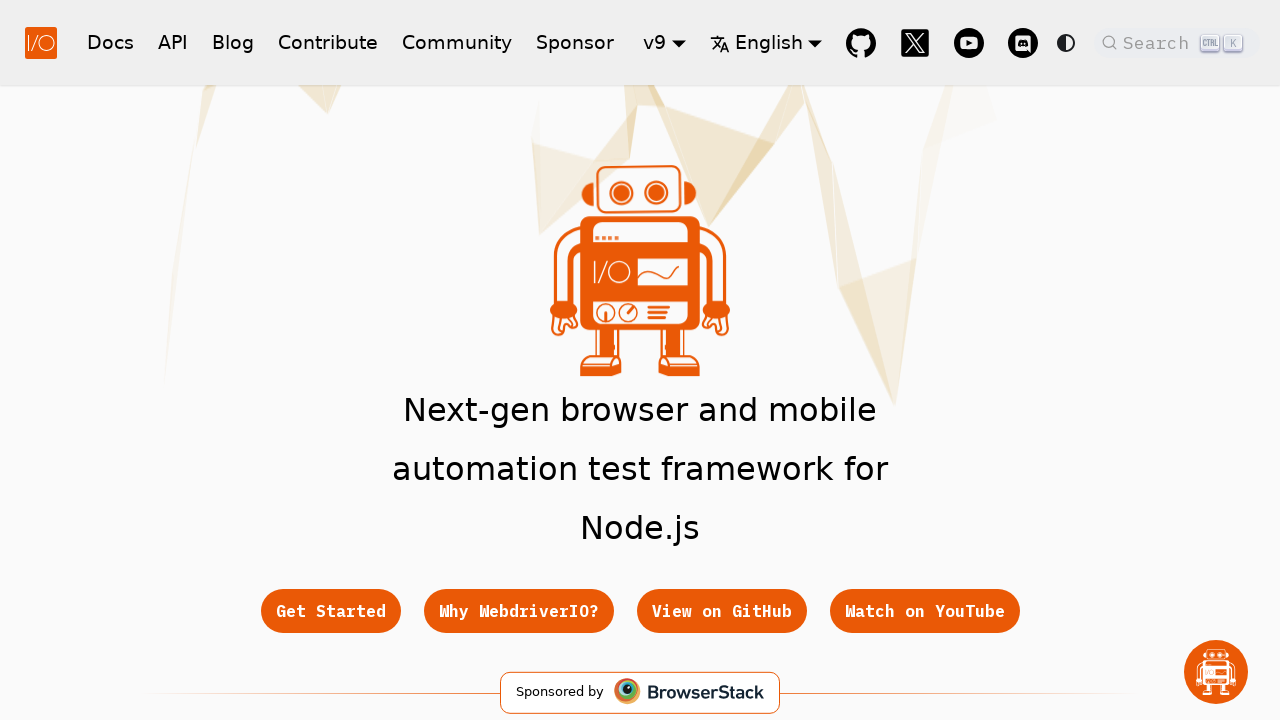

Clicked on the Docs link in the header at (110, 42) on a[href*='/docs']:visible
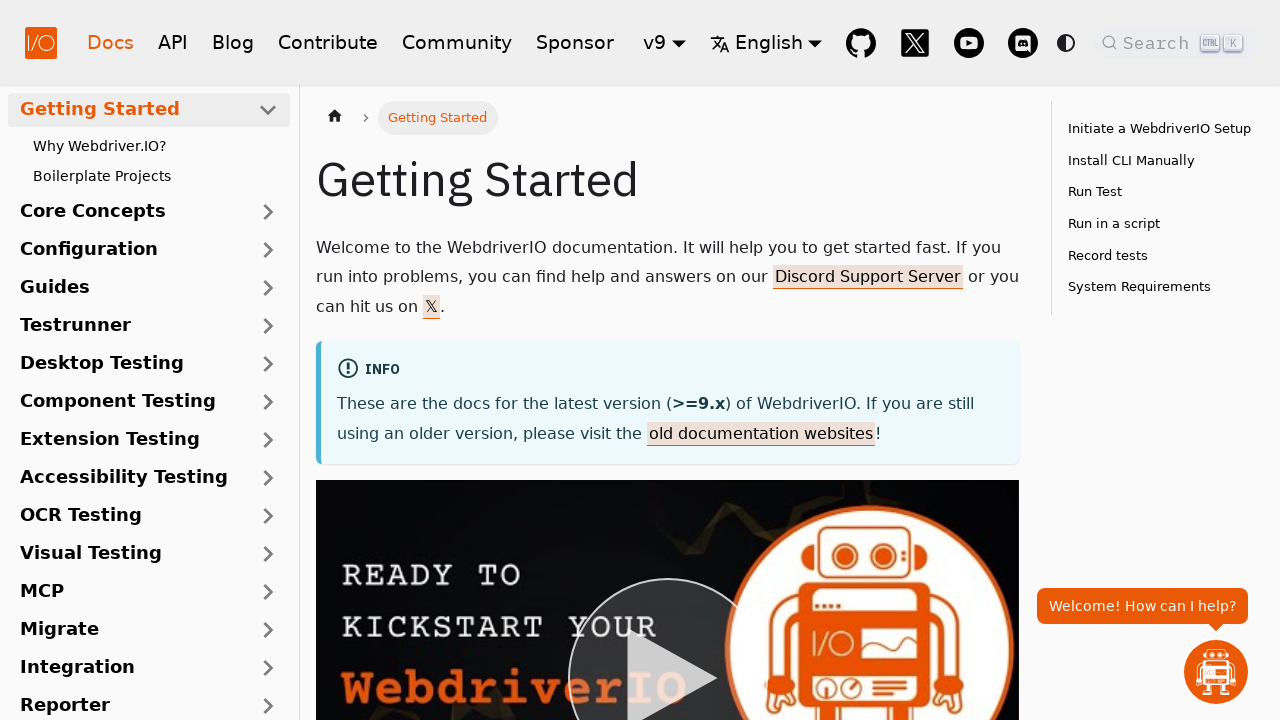

Waited for page to load with domcontentloaded state
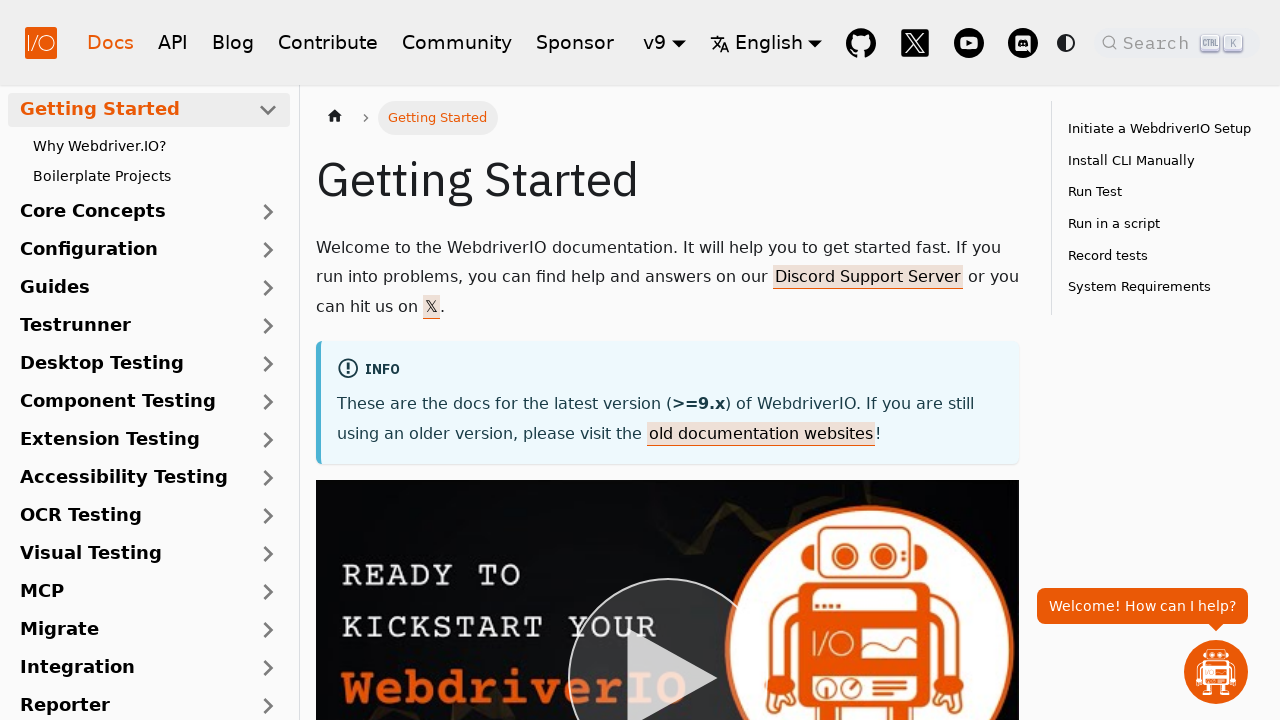

Verified page title contains 'Getting Started' or 'WebdriverIO'
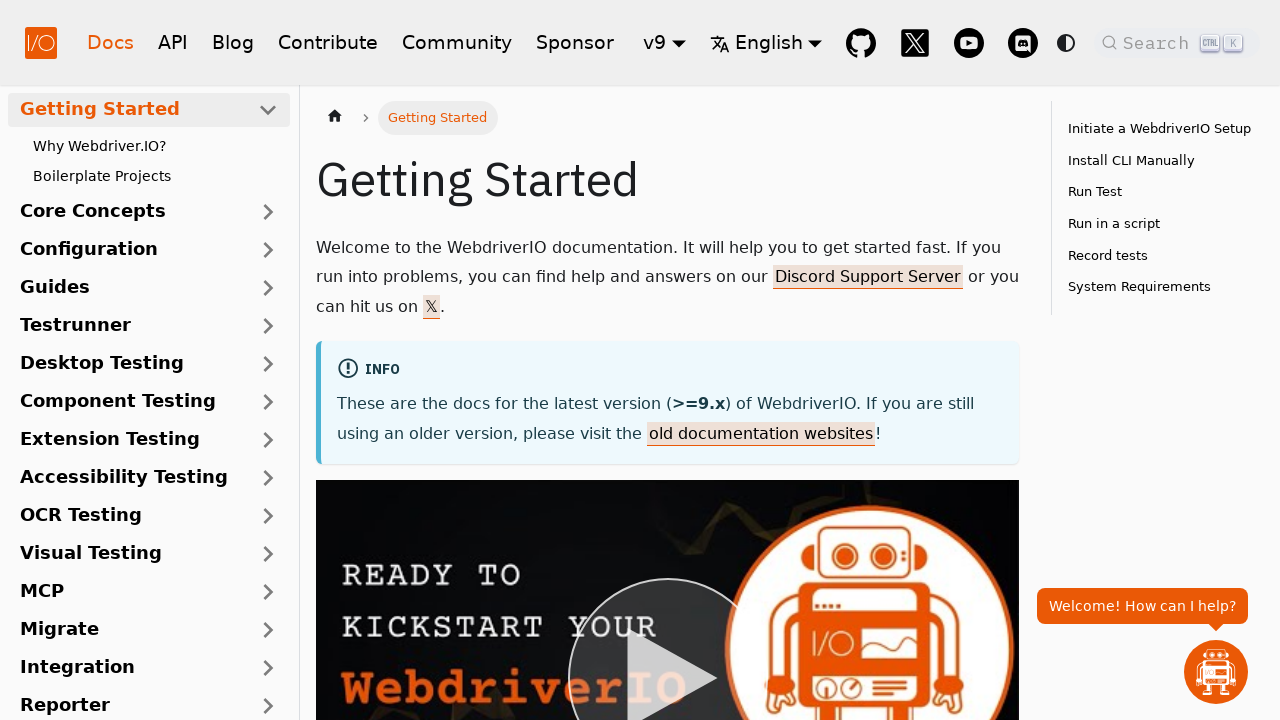

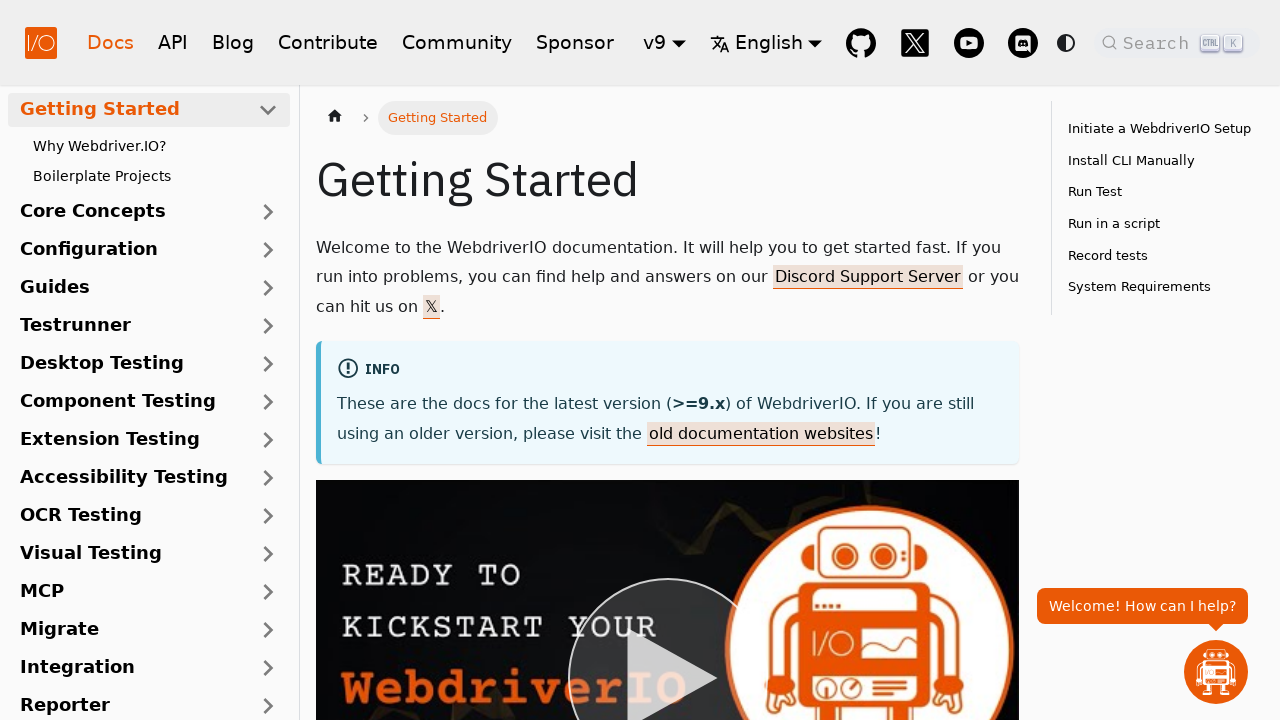